Tests checkbox functionality by clicking to select and unselect a checkbox, and verifying the checkbox count on the page

Starting URL: https://rahulshettyacademy.com/AutomationPractice/

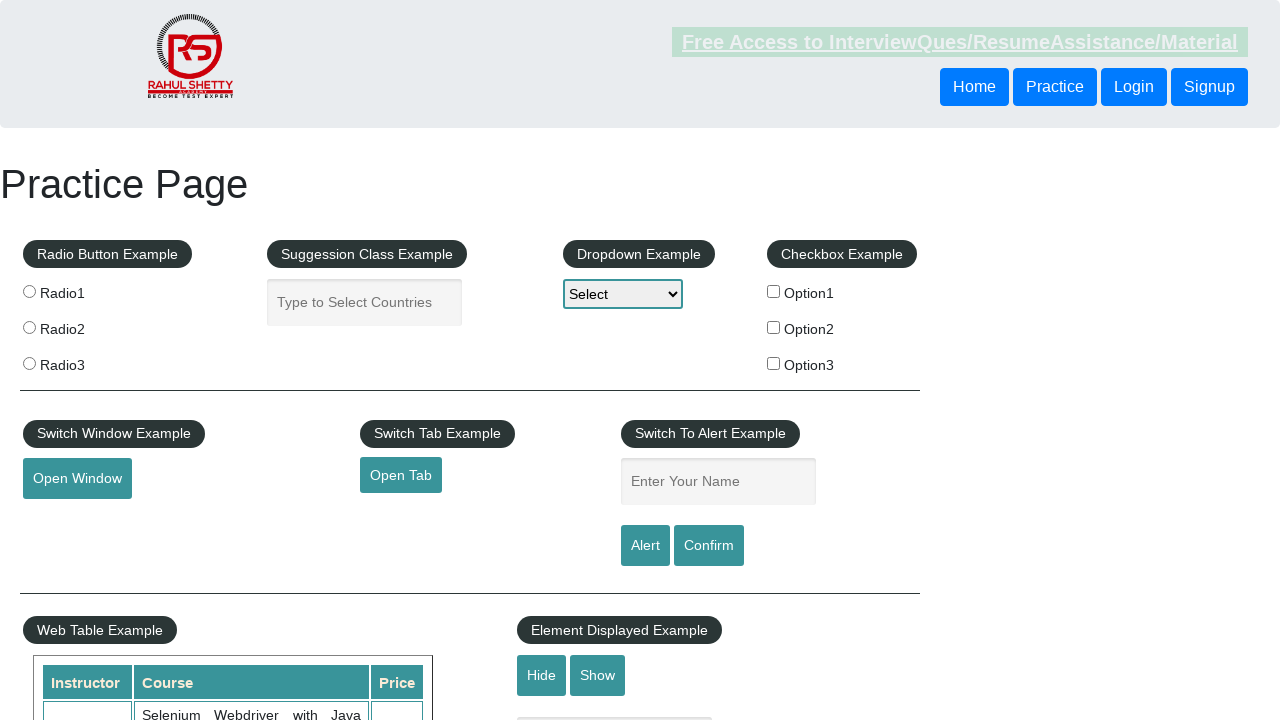

Clicked checkbox #checkBoxOption1 to select it at (774, 291) on #checkBoxOption1
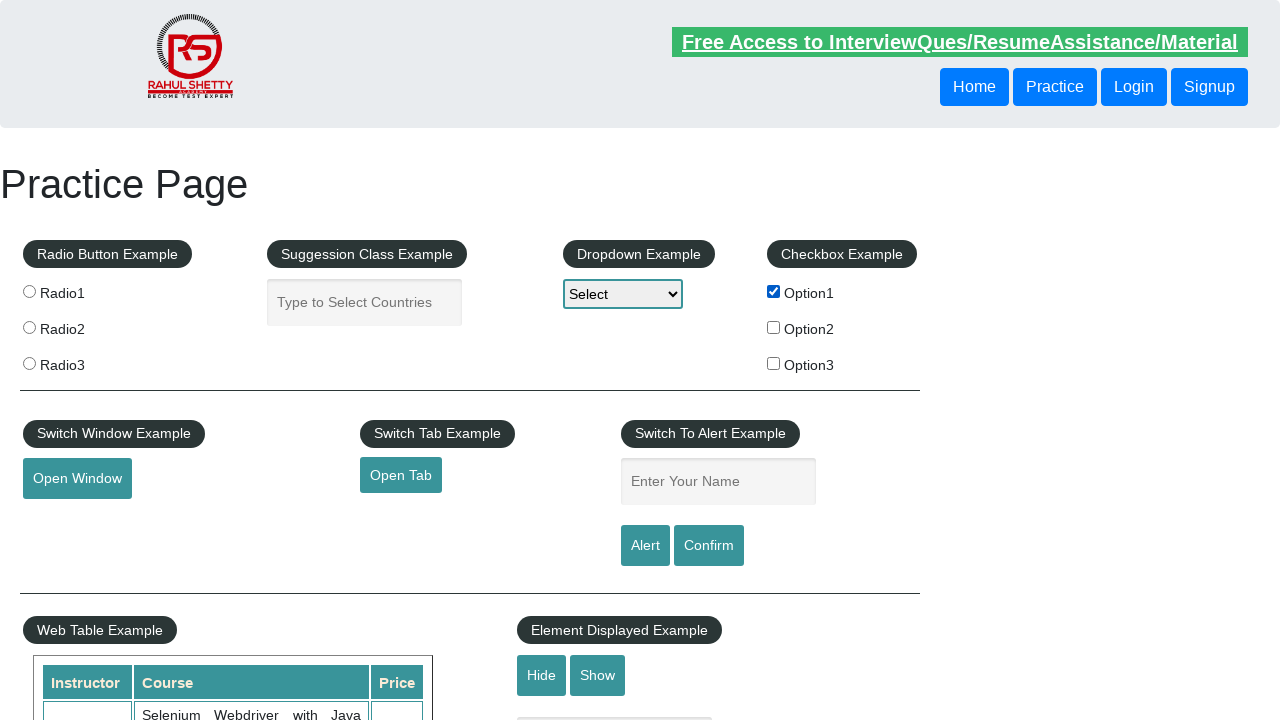

Verified that checkbox #checkBoxOption1 is selected
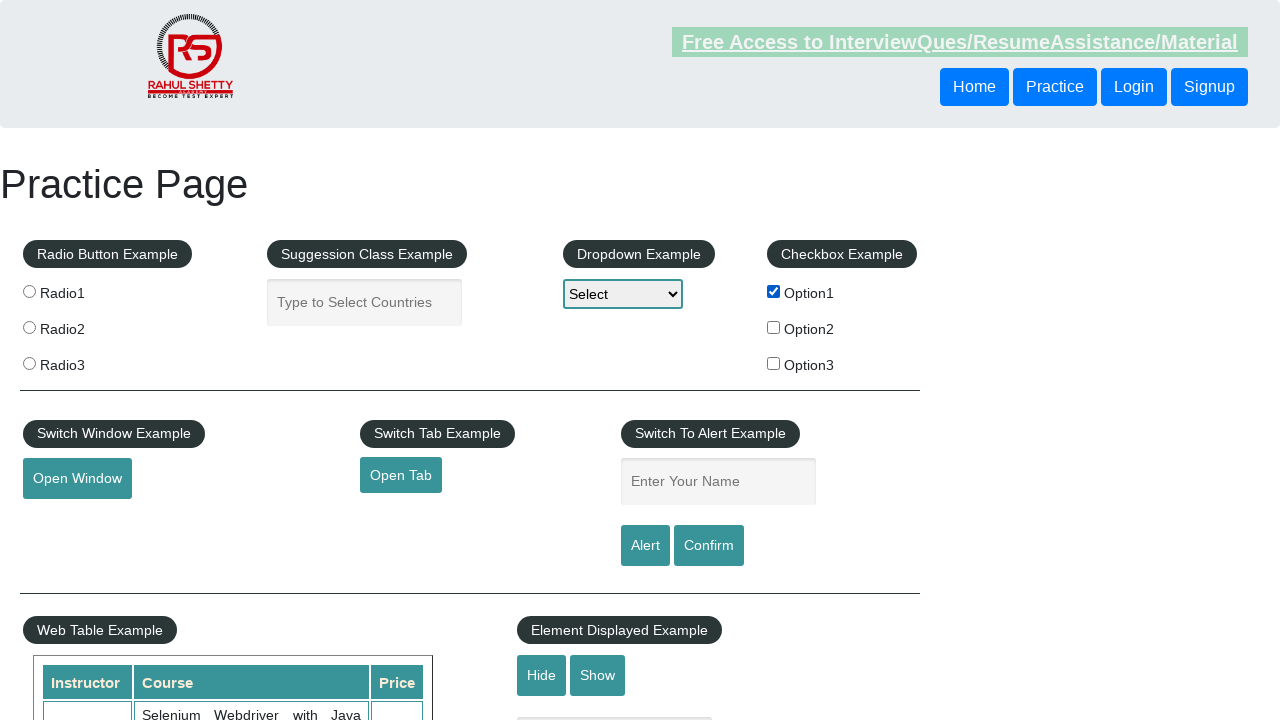

Clicked checkbox #checkBoxOption1 to unselect it at (774, 291) on #checkBoxOption1
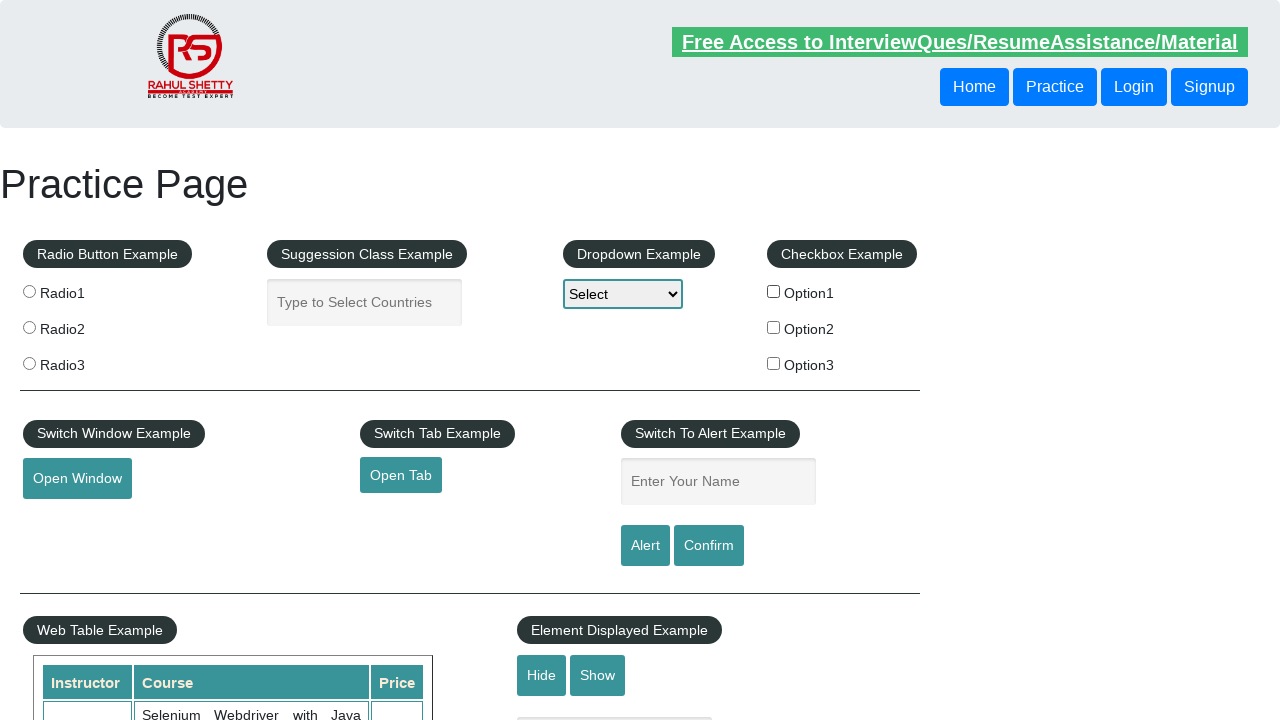

Verified that checkbox #checkBoxOption1 is not selected
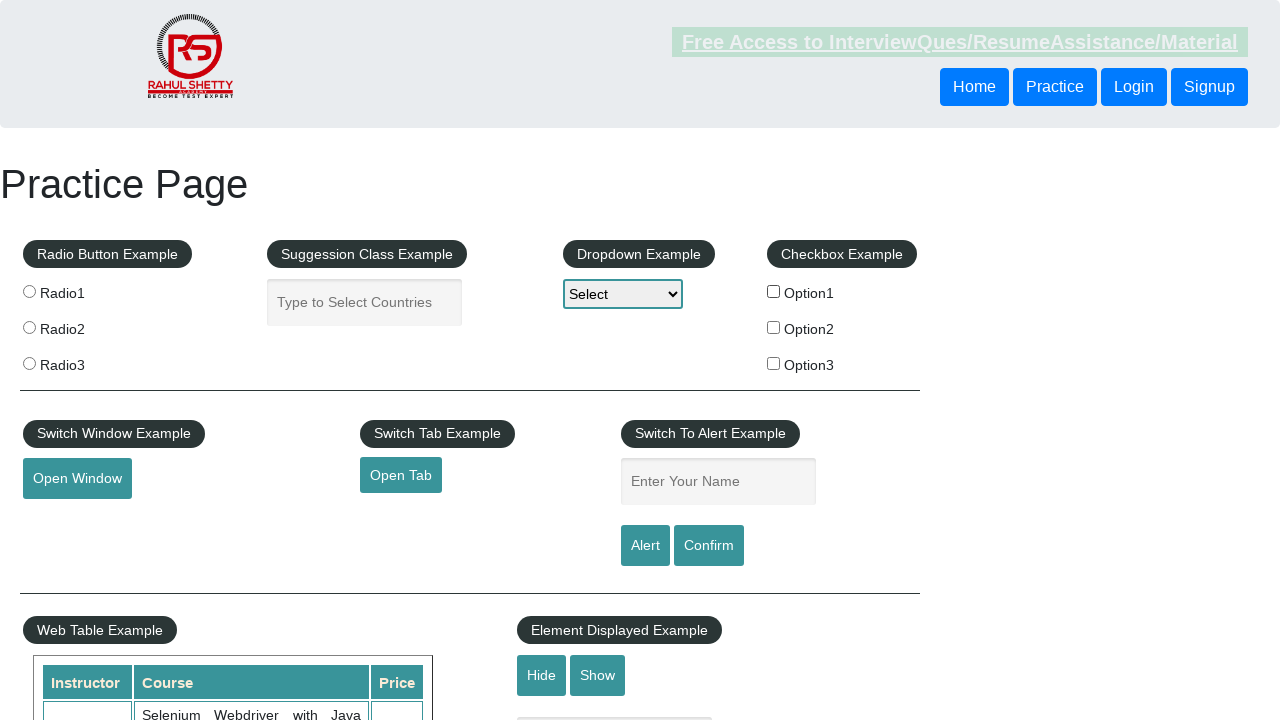

Retrieved checkbox count: 3 checkboxes found on page
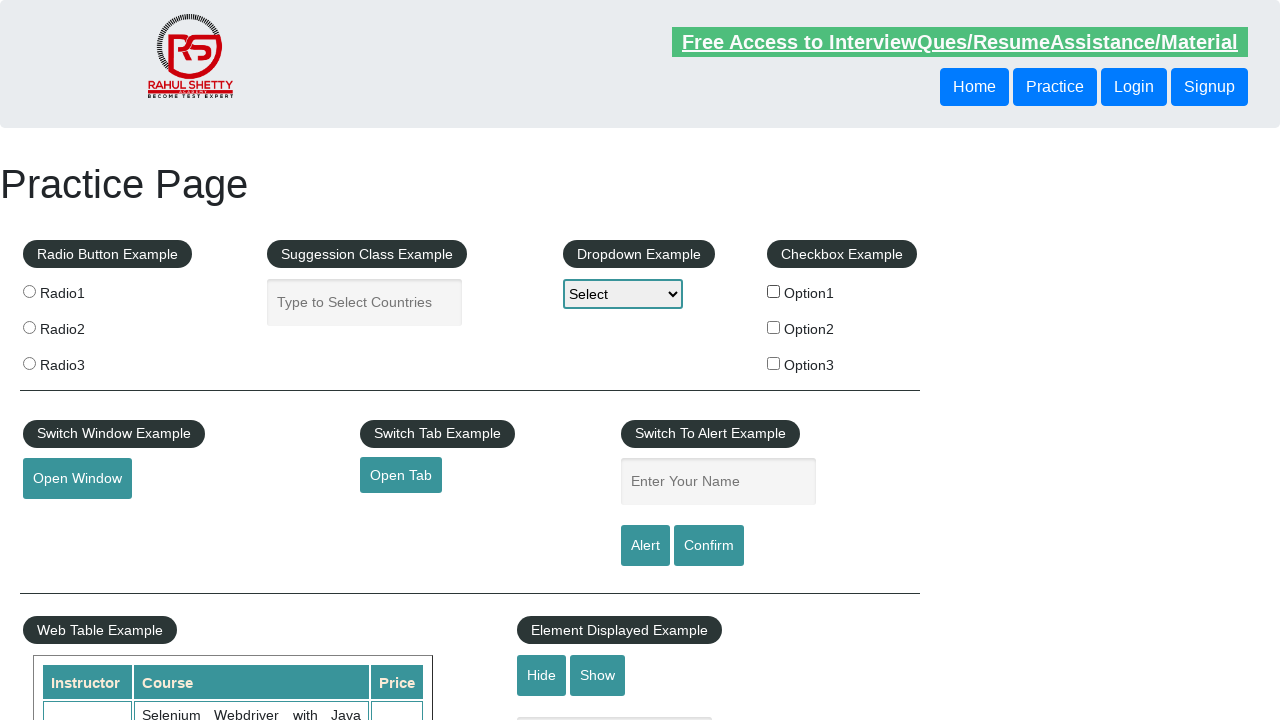

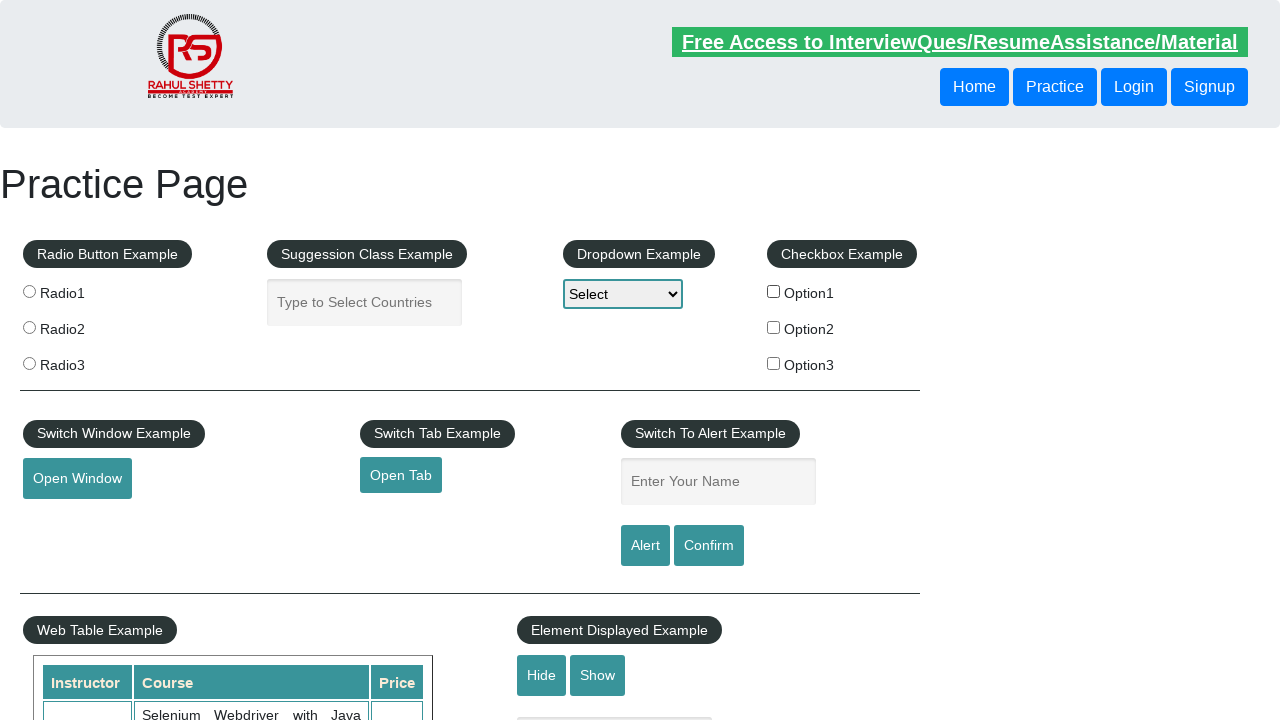